Tests dropdown selection functionality on the OrangeHRM demo booking page by selecting a country from the country dropdown menu.

Starting URL: https://www.orangehrm.com/en/book-a-free-demo

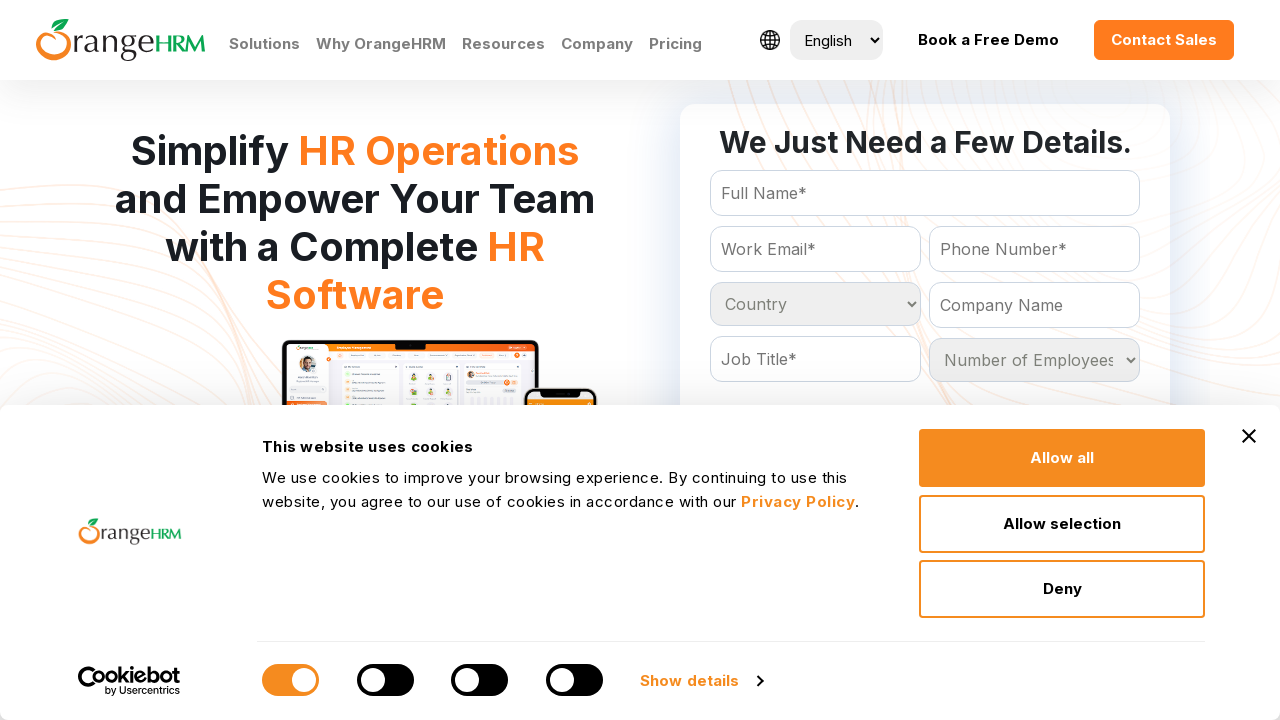

Country dropdown selector became visible
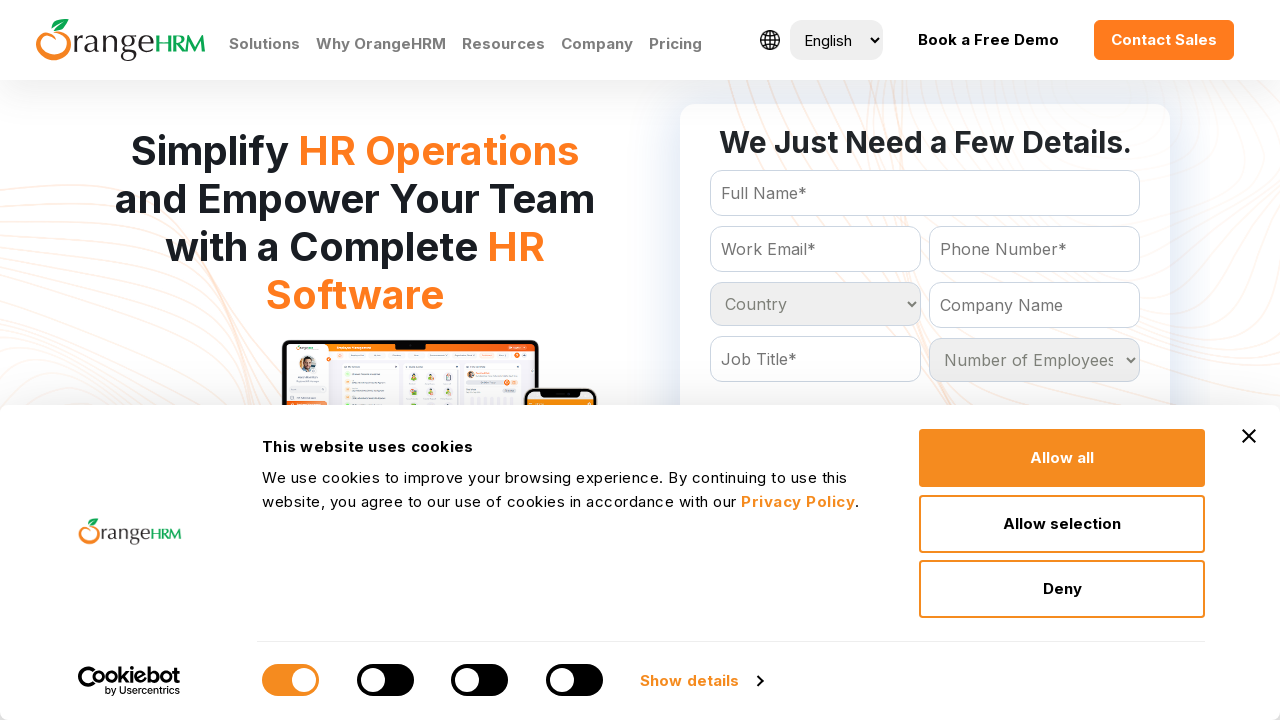

Selected 'Heard and Mc Donald Islands' from country dropdown on select#Form_getForm_Country
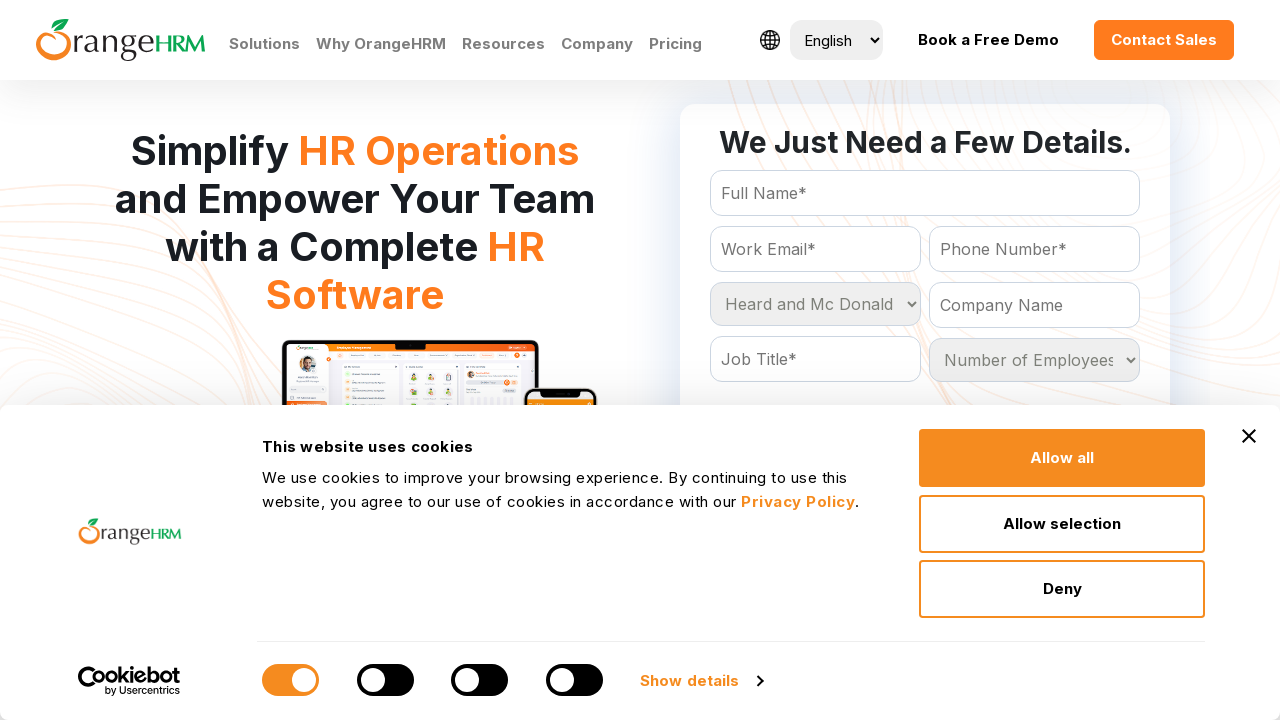

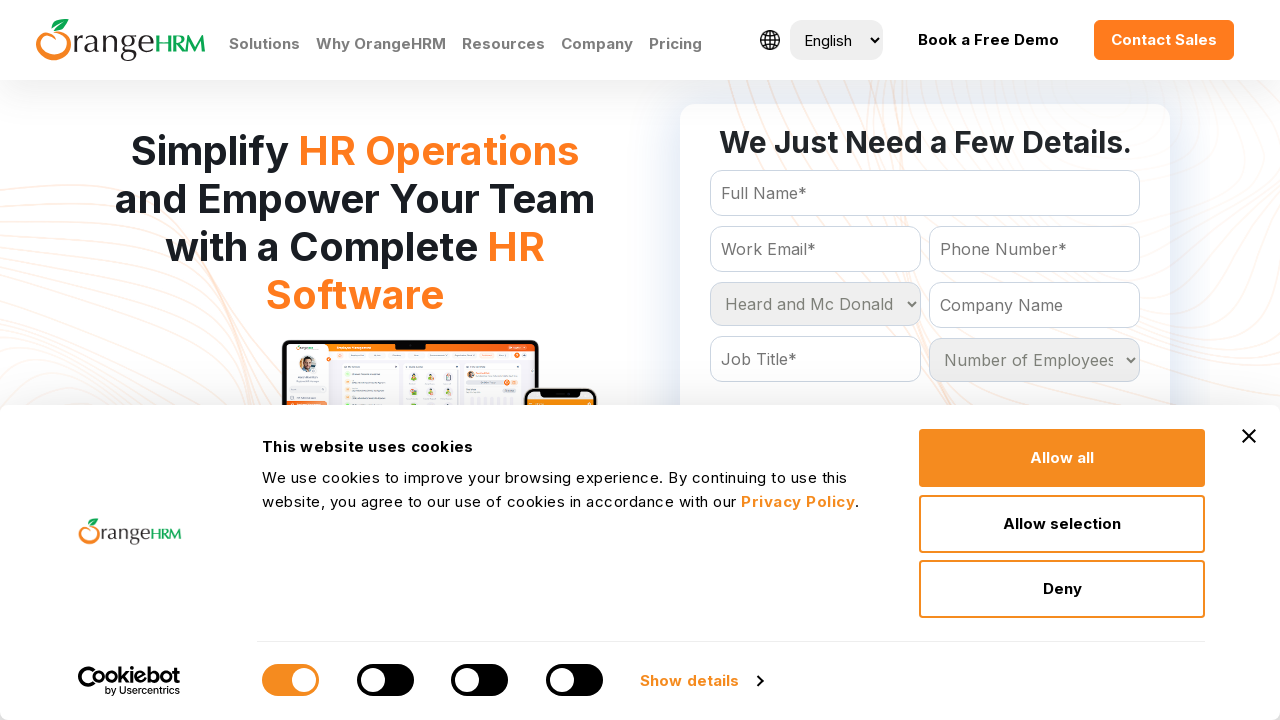